Checks all currently unselected checkboxes and verifies they are all checked

Starting URL: https://echoecho.com/htmlforms09.htm

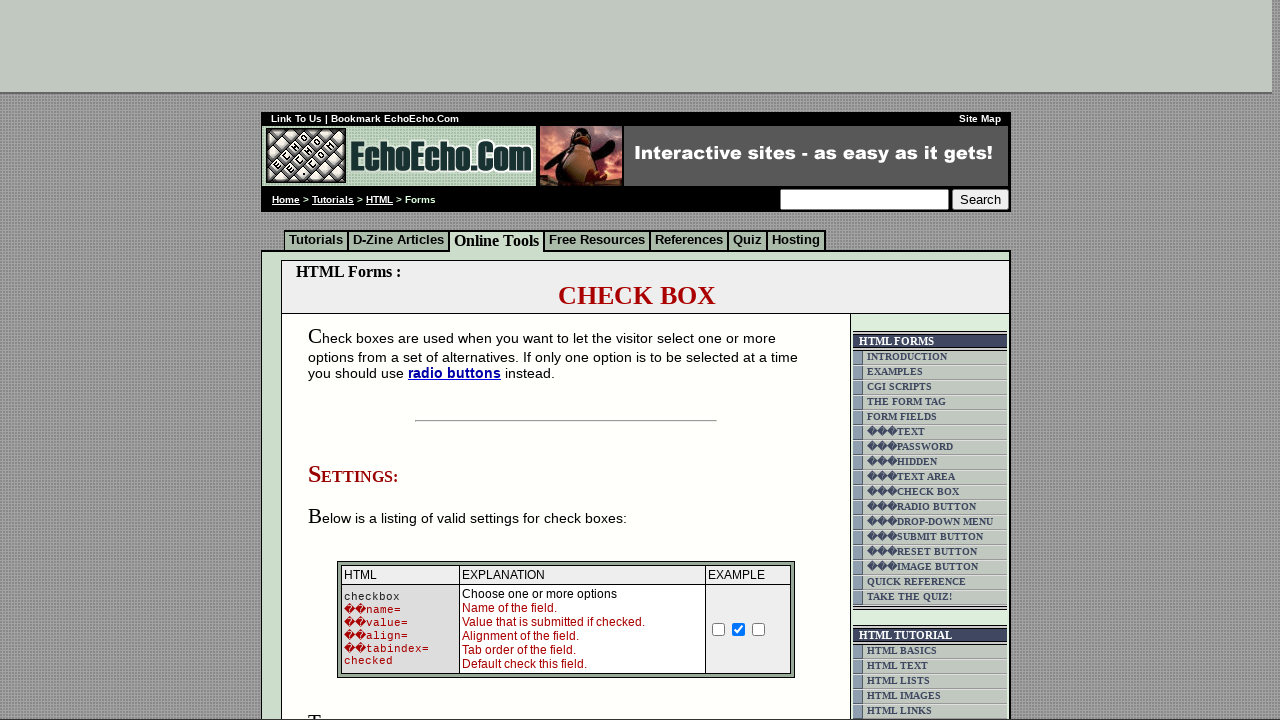

Navigated to checkbox form page
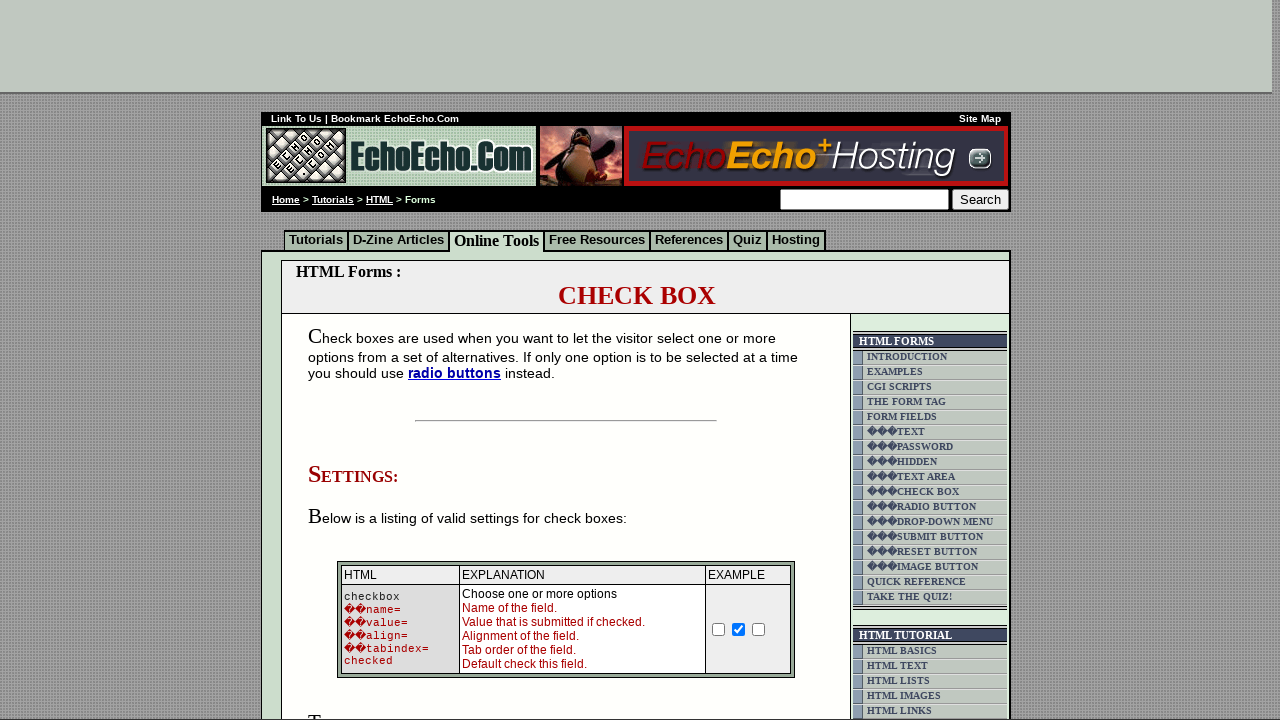

Located all checkboxes on the page
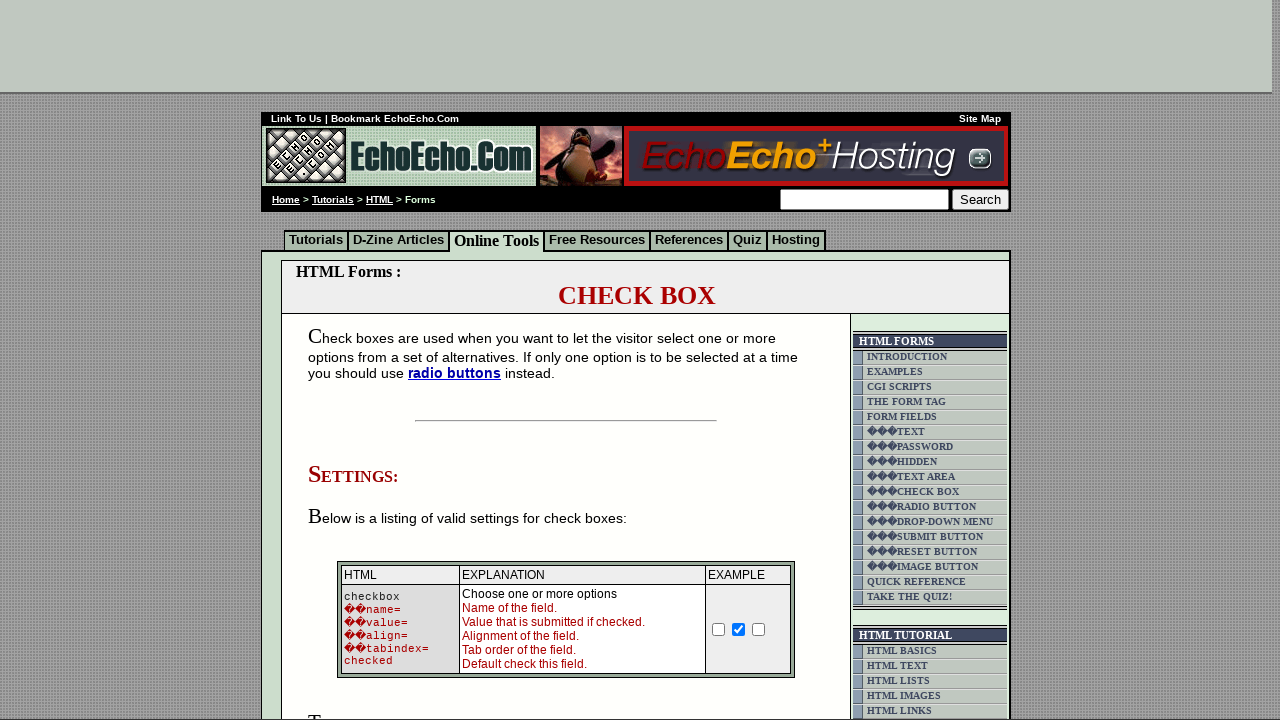

Scrolled checkbox 0 into view
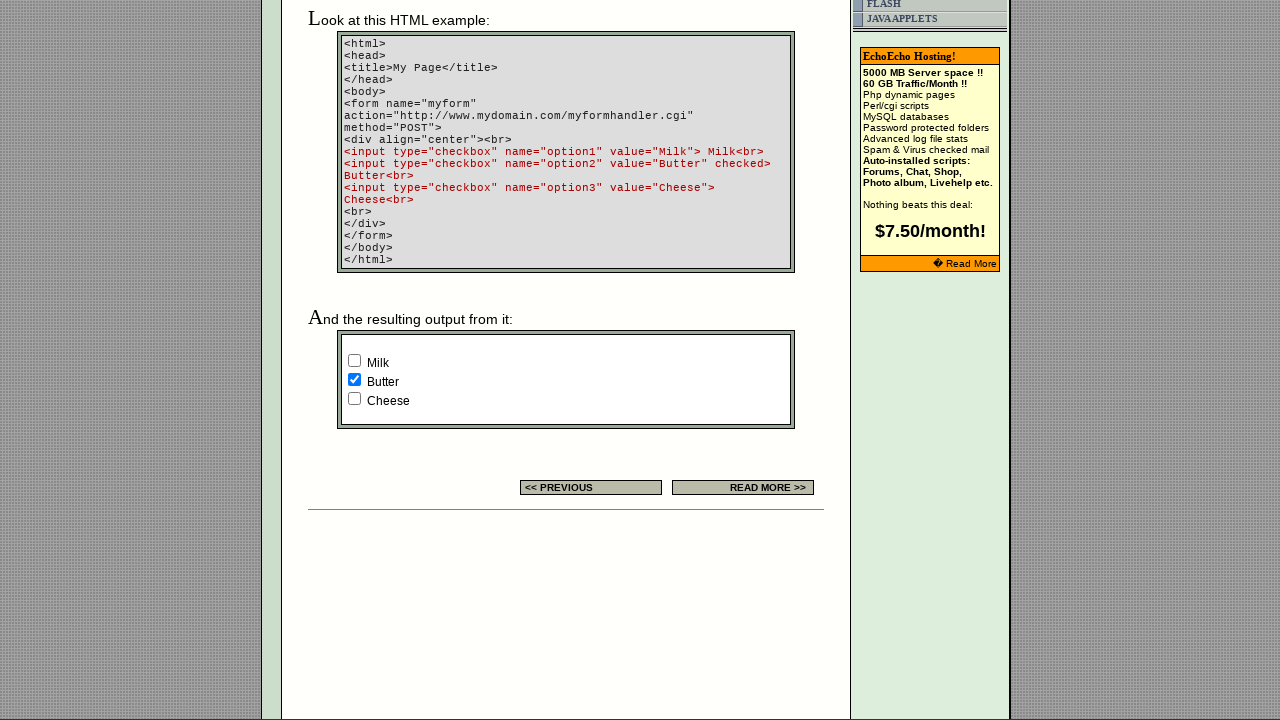

Clicked unselected checkbox 0 at (354, 360) on xpath=//td[@class='table5']/child::input[@type='checkbox'] >> nth=0
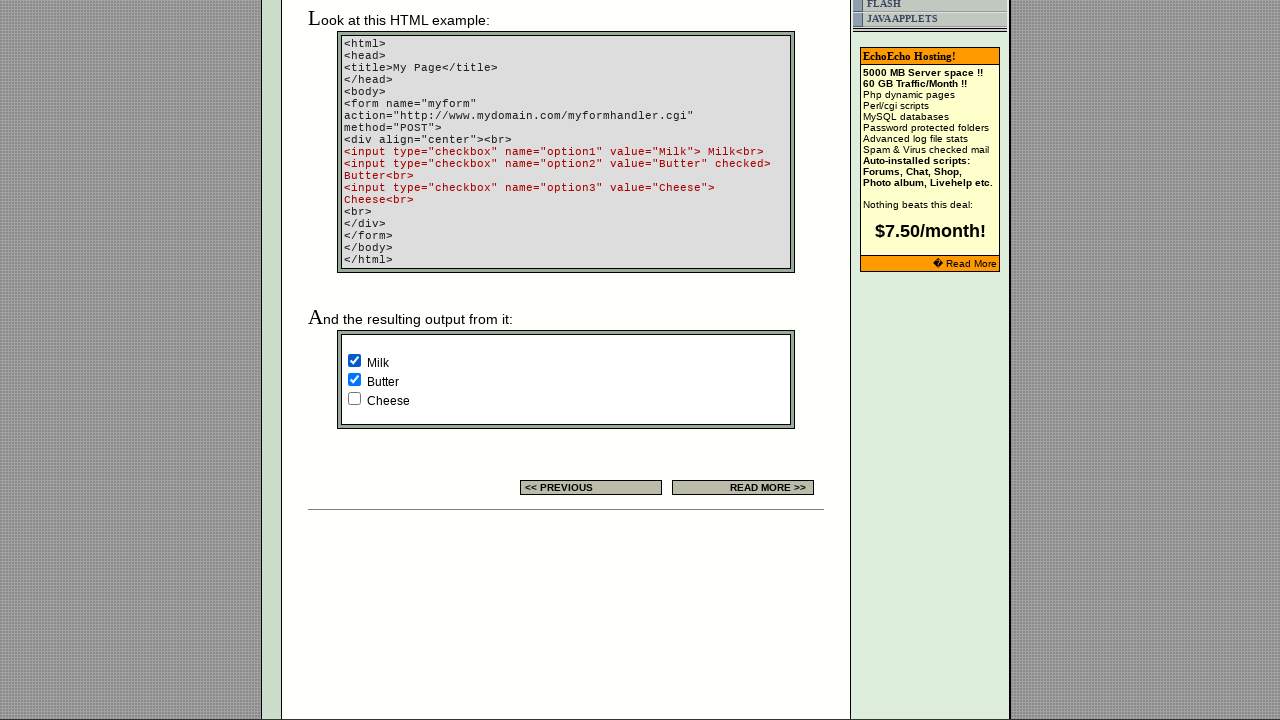

Scrolled checkbox 2 into view
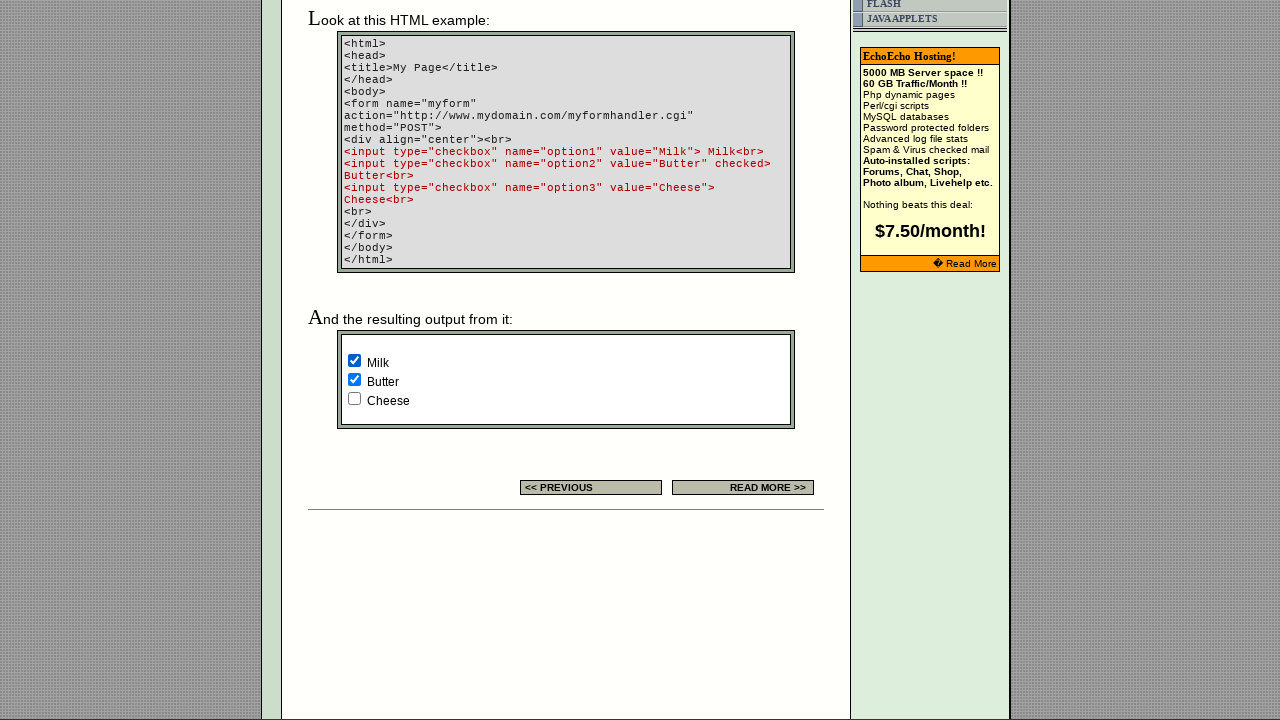

Clicked unselected checkbox 2 at (354, 398) on xpath=//td[@class='table5']/child::input[@type='checkbox'] >> nth=2
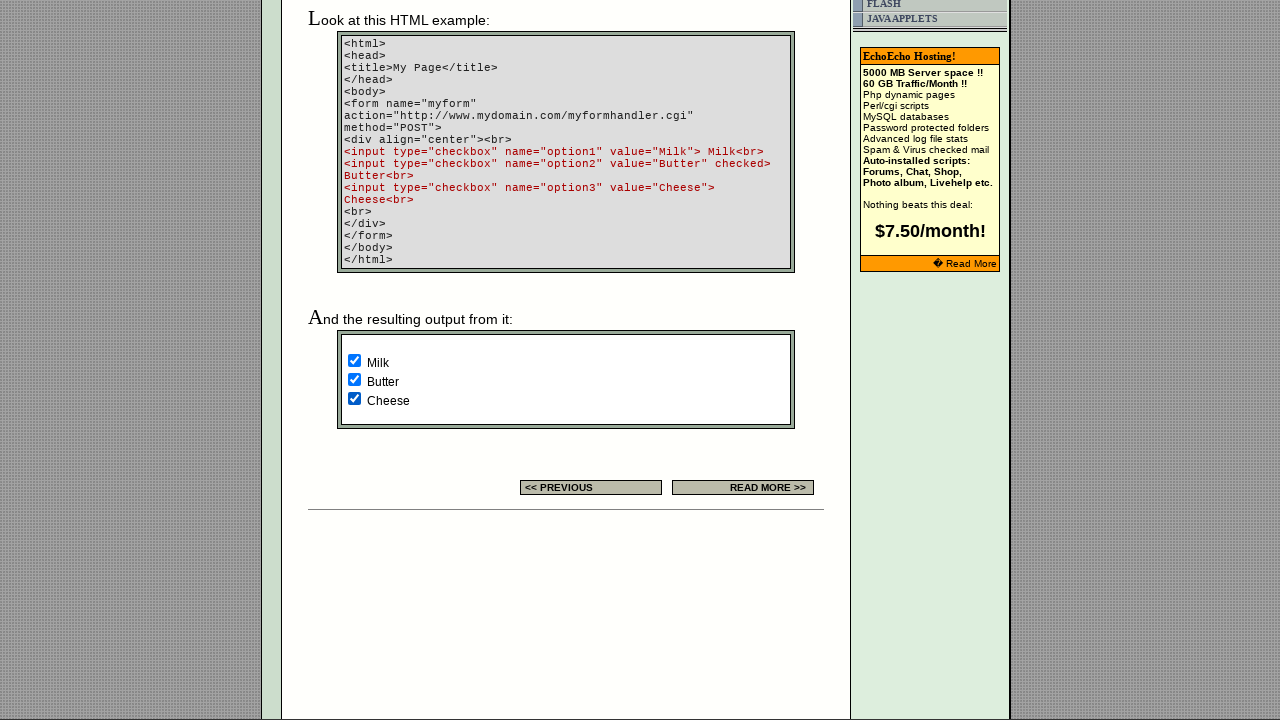

Verified Milk checkbox is checked
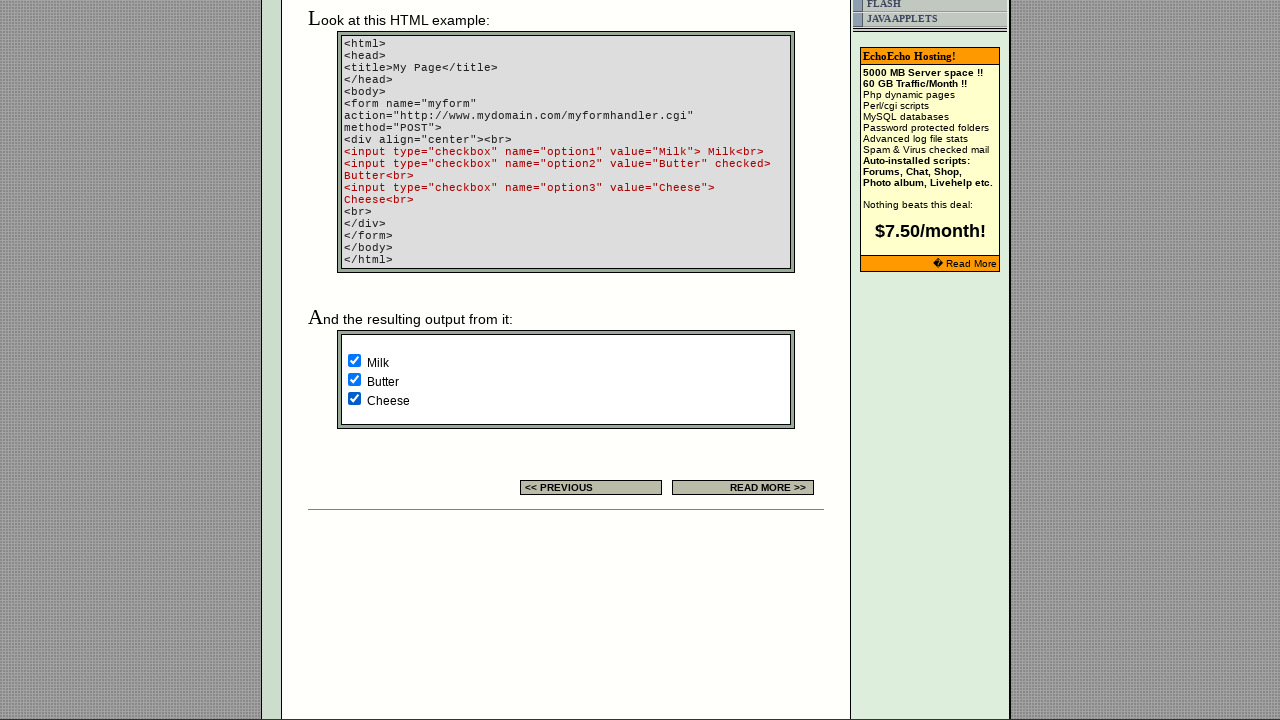

Verified Butter checkbox is checked
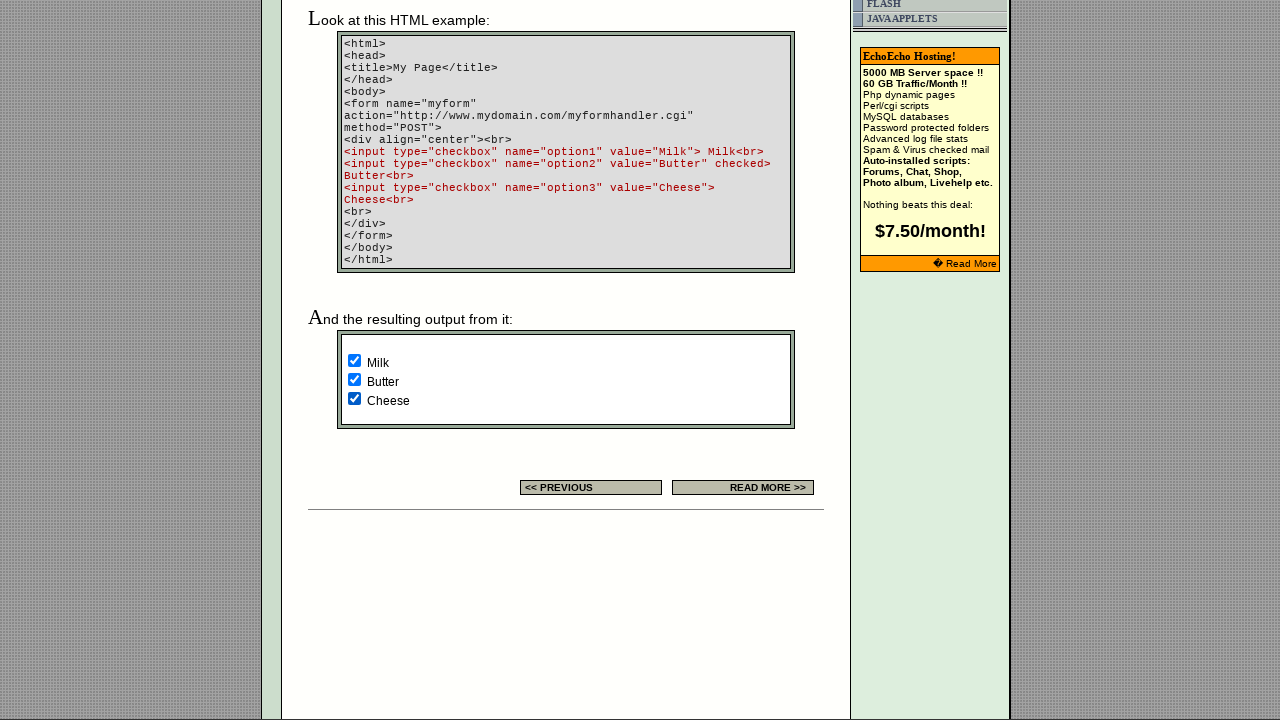

Verified Cheese checkbox is checked
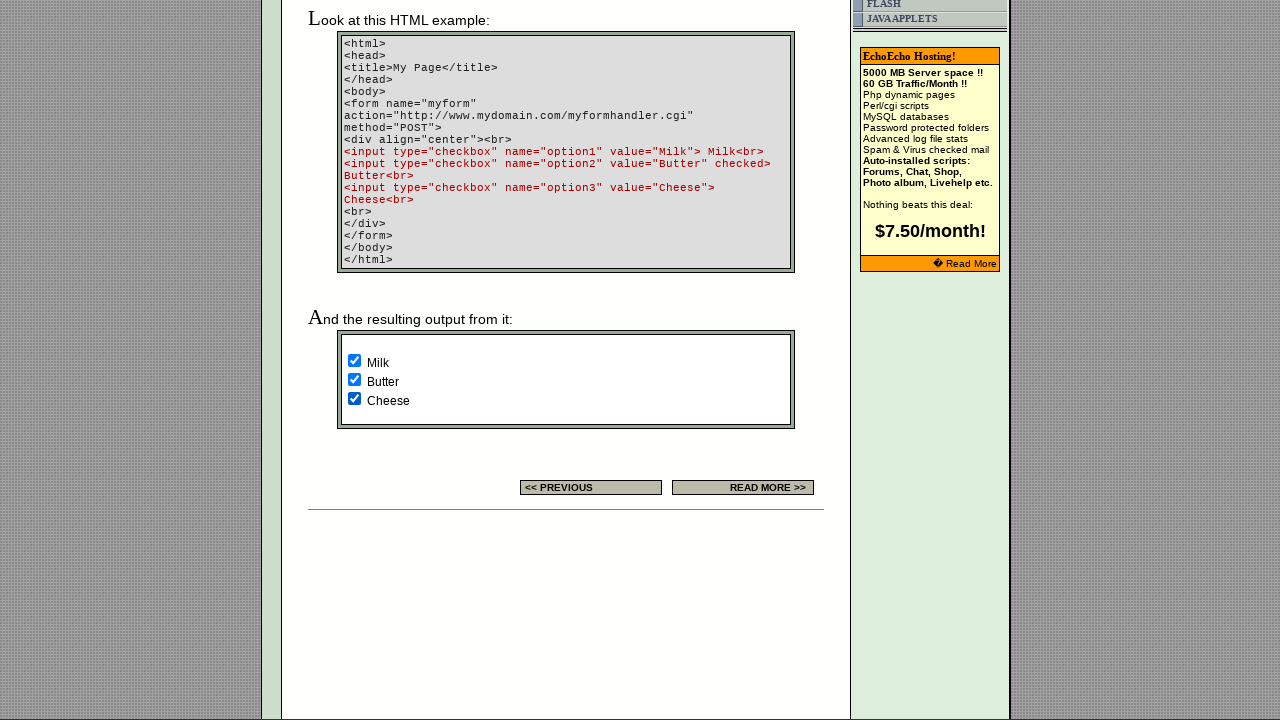

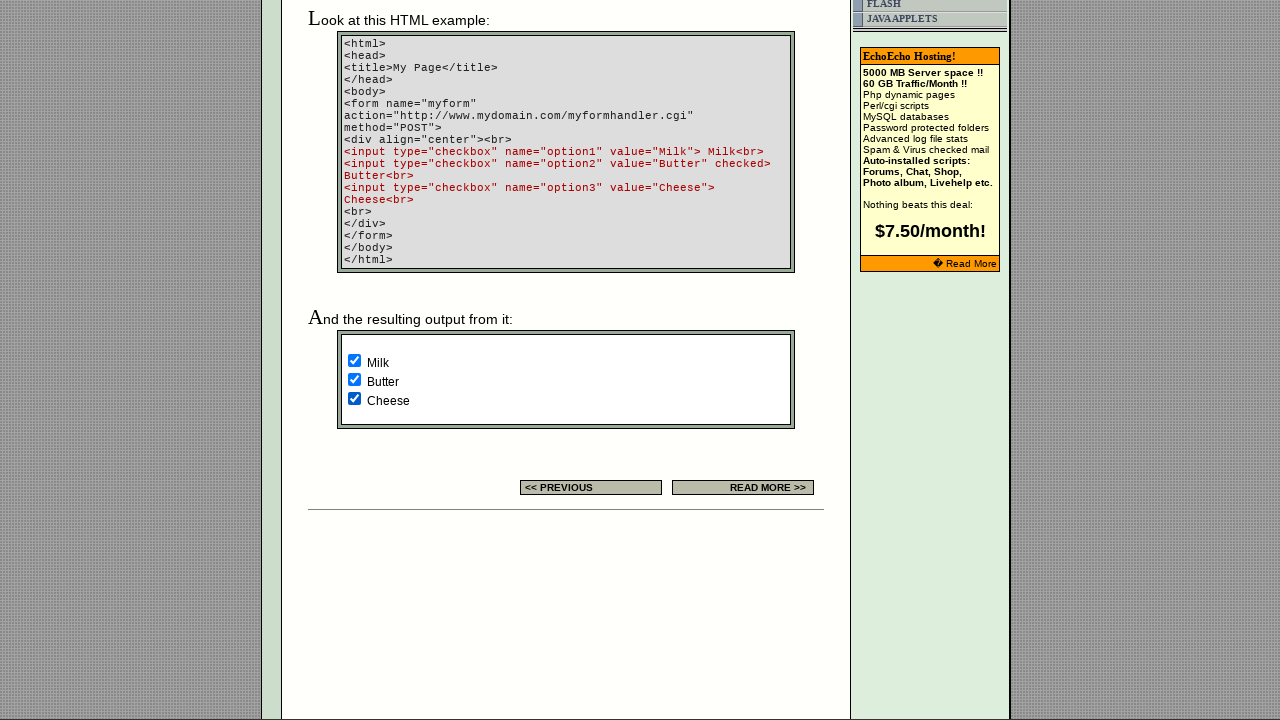